Tests window handling by clicking a button that opens a new window, switching to the new window with a specific title, and interacting with elements in that window

Starting URL: https://testautomationpractice.blogspot.com/

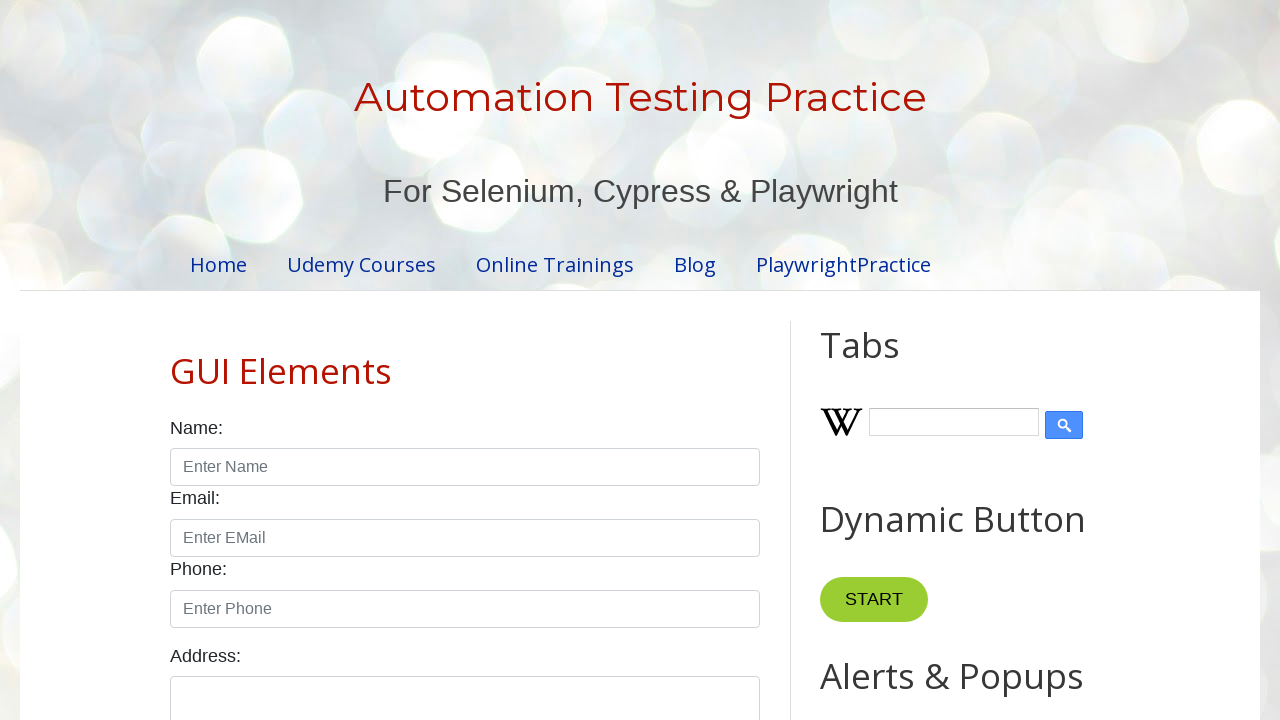

Clicked button to open new window at (880, 361) on xpath=//button[@onclick='myFunction()']
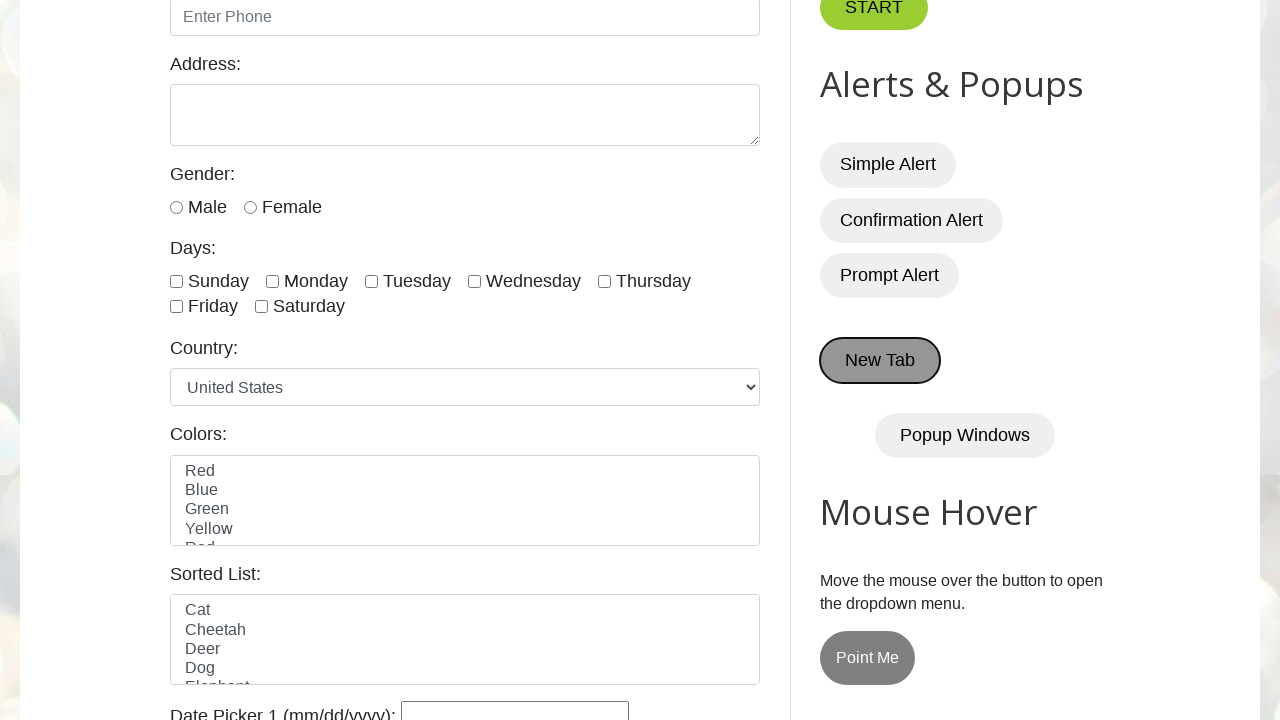

Waited for new window to open
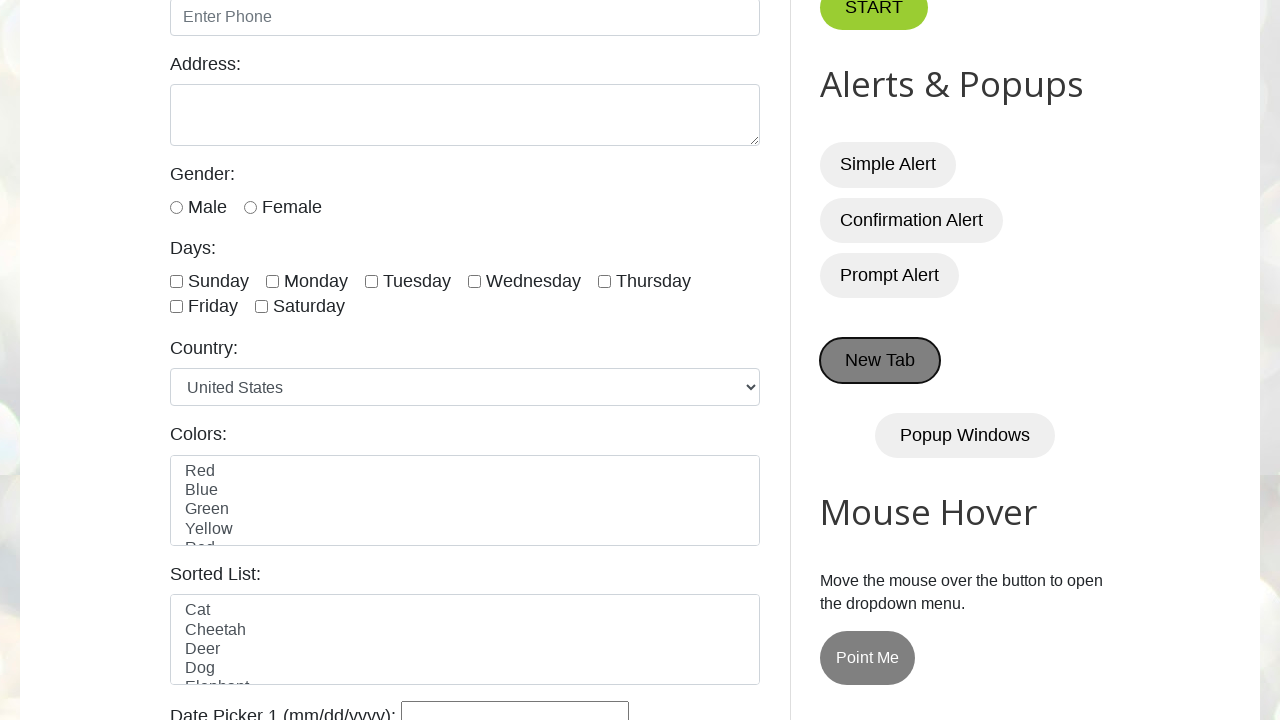

Retrieved all open windows/pages
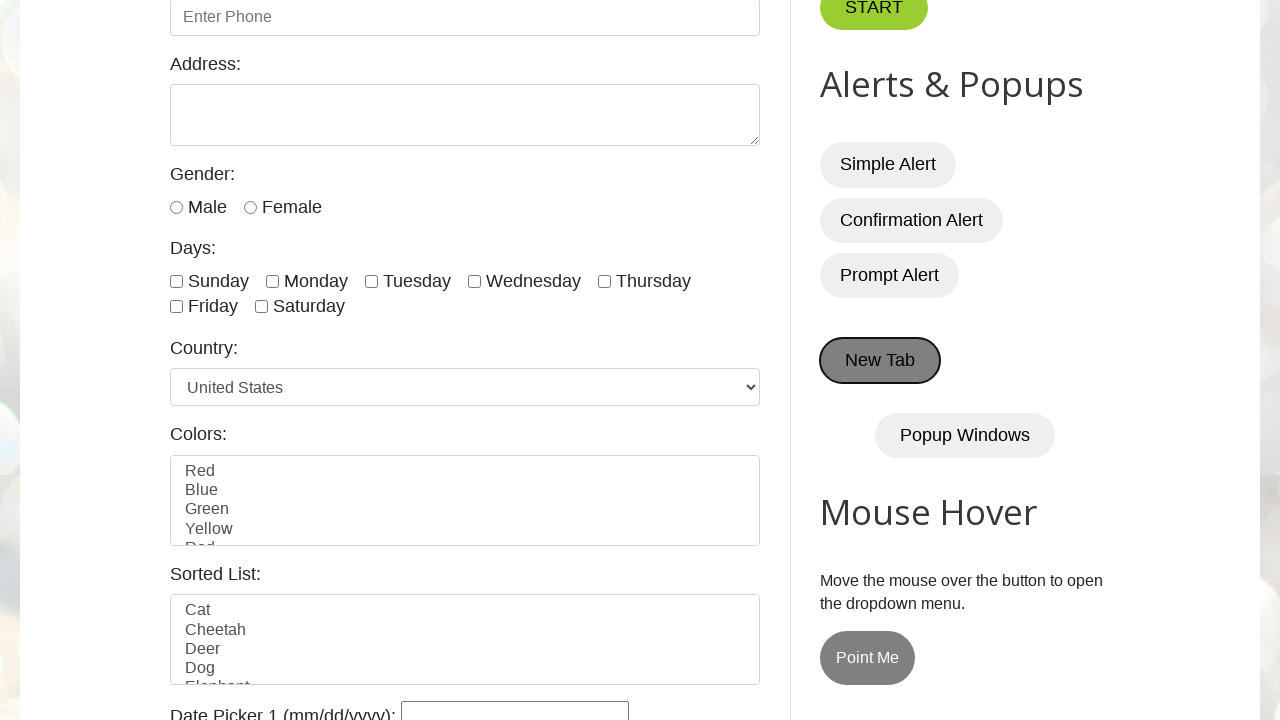

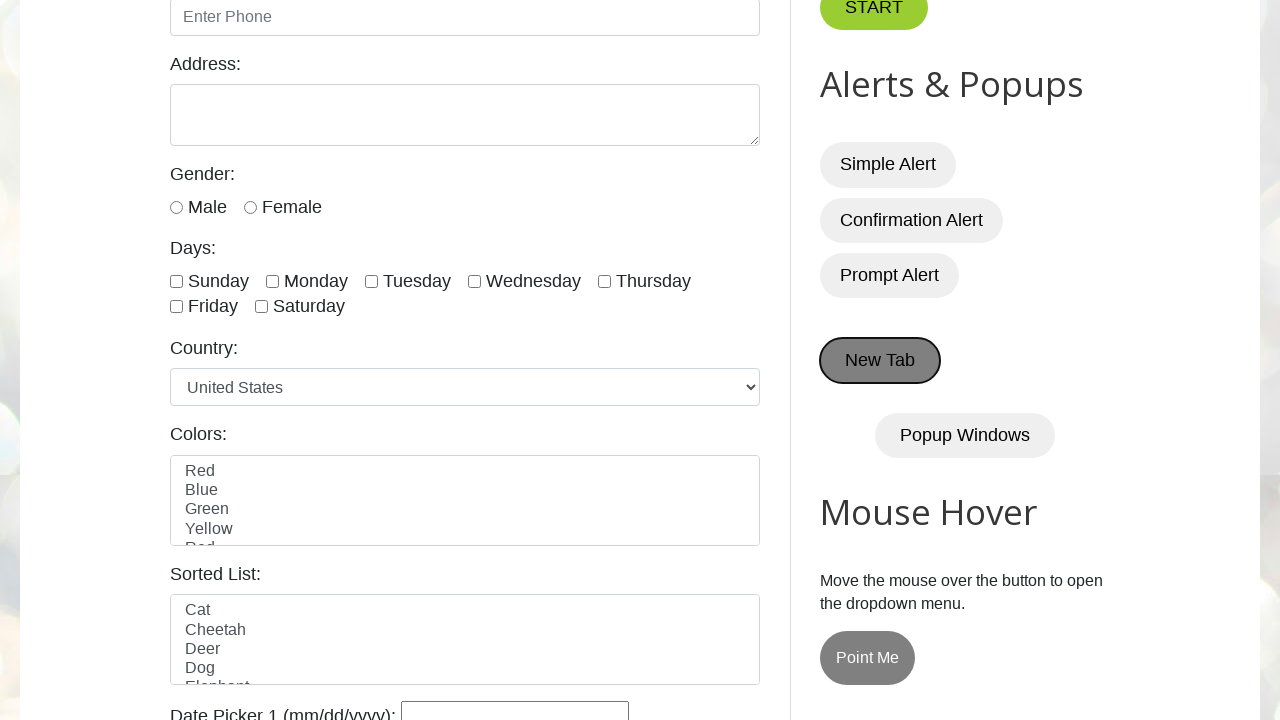